Tests browser navigation functionality by navigating to a website, then using back, forward, and refresh browser controls.

Starting URL: https://vctcpune.com/

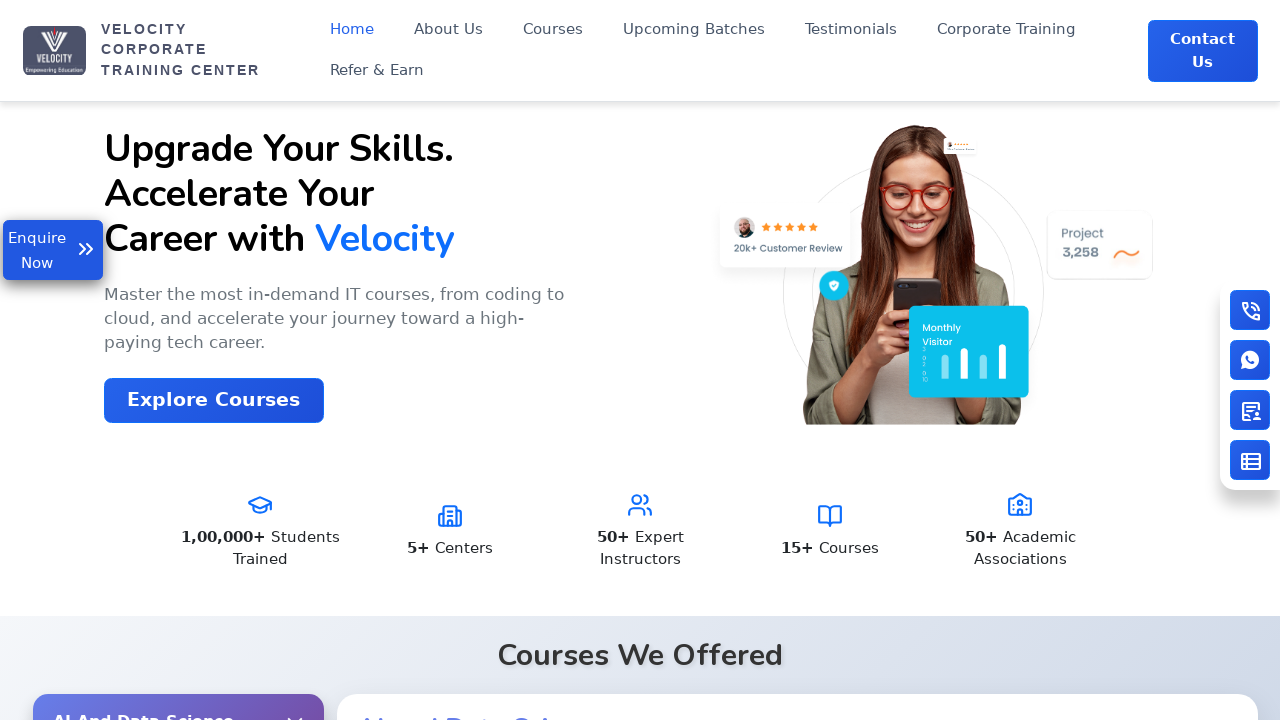

Waited for page to load (domcontentloaded state) after initial navigation to https://vctcpune.com/
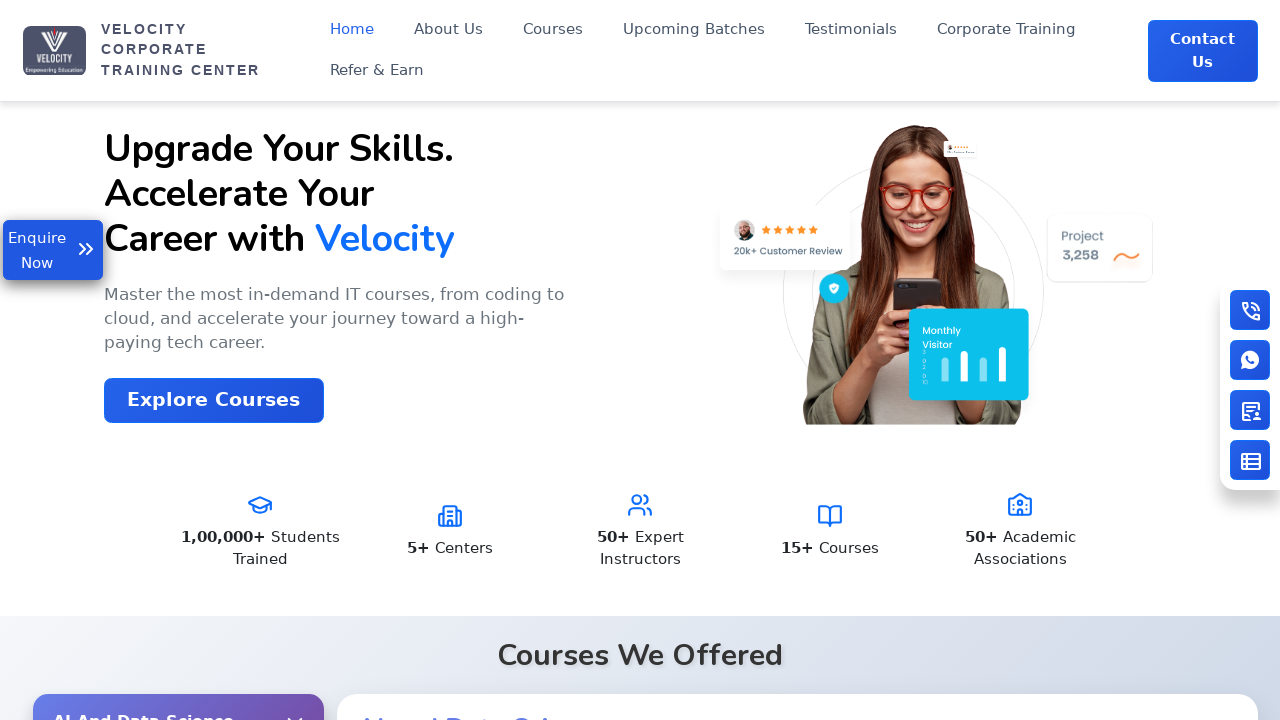

Navigated back in browser history
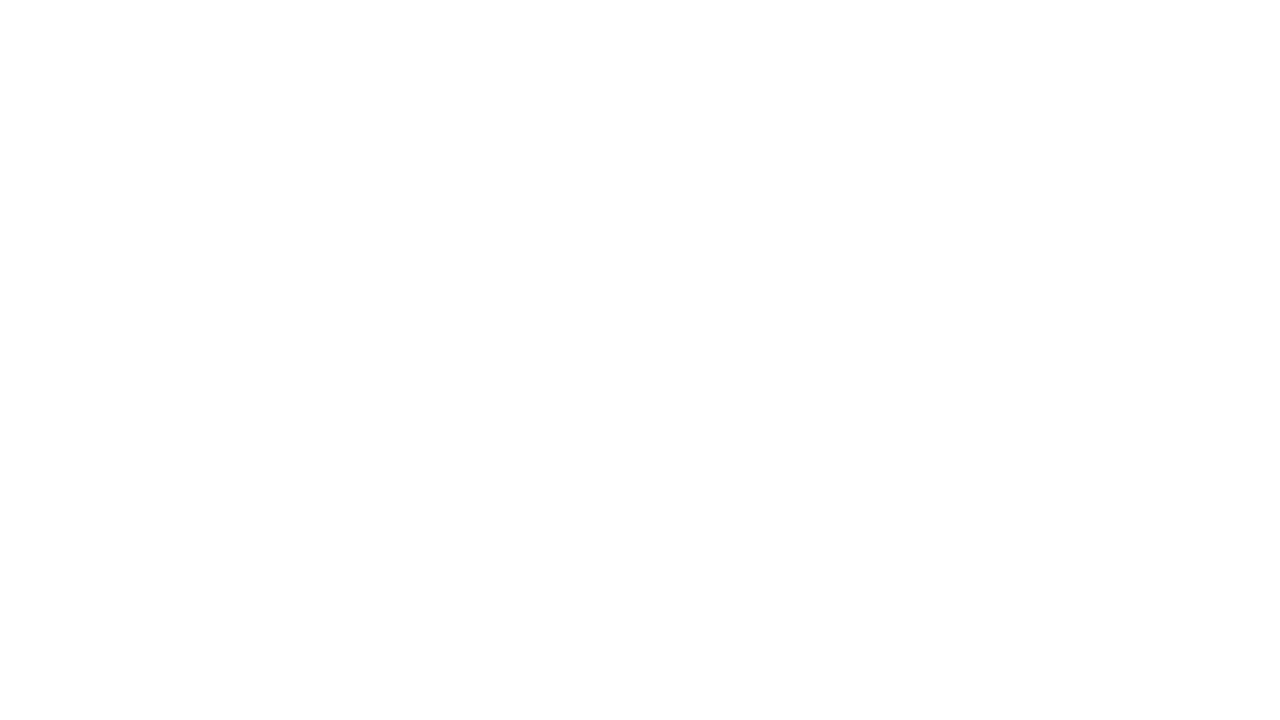

Waited for page to load after back navigation
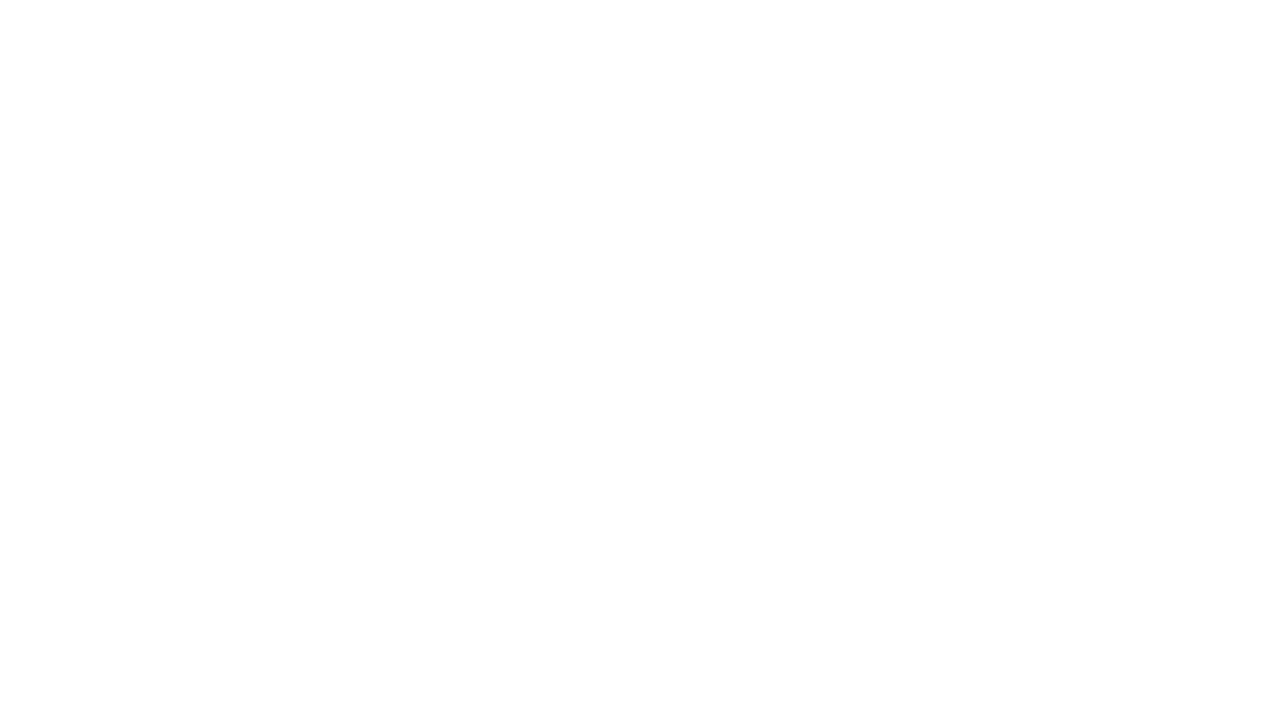

Navigated forward in browser history
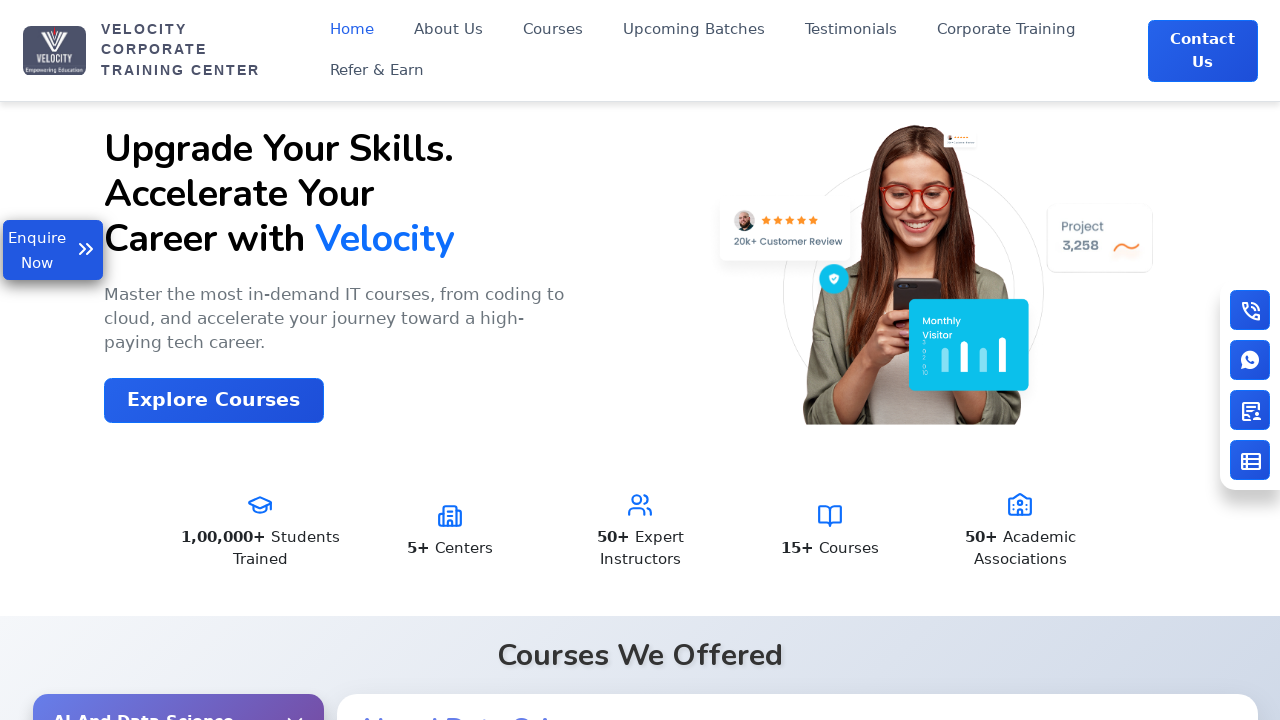

Waited for page to load after forward navigation
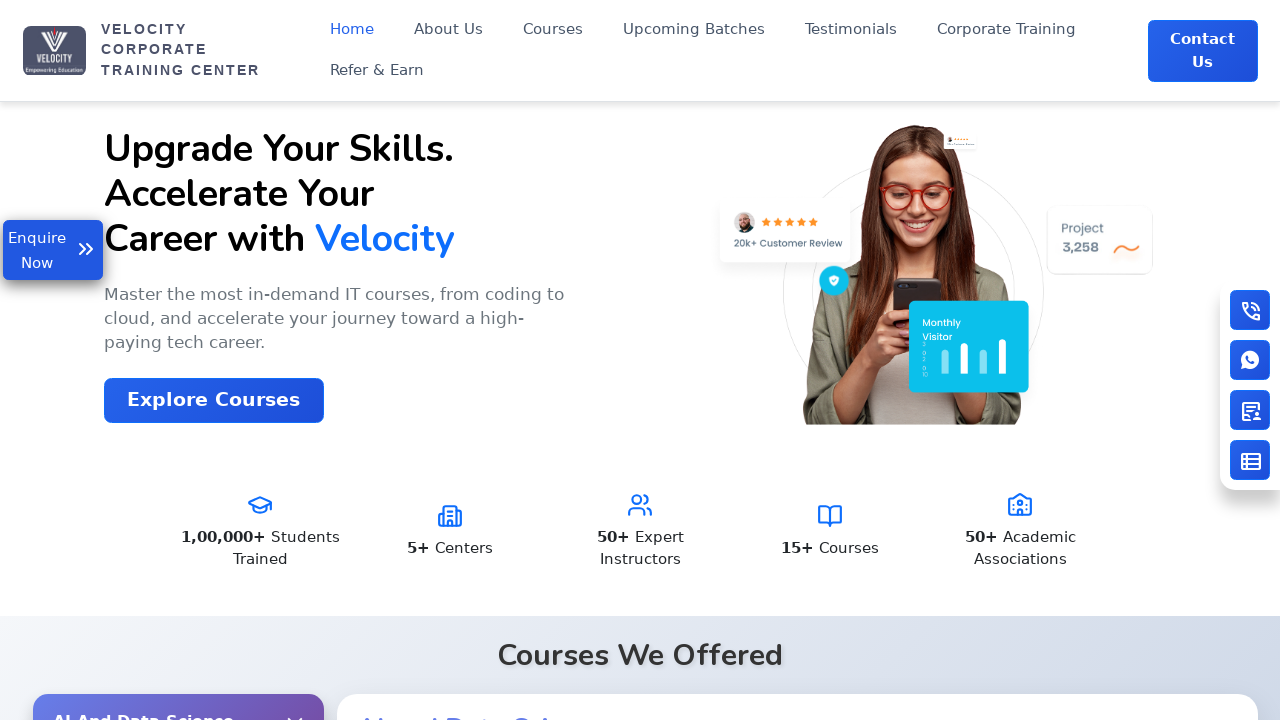

Refreshed the page
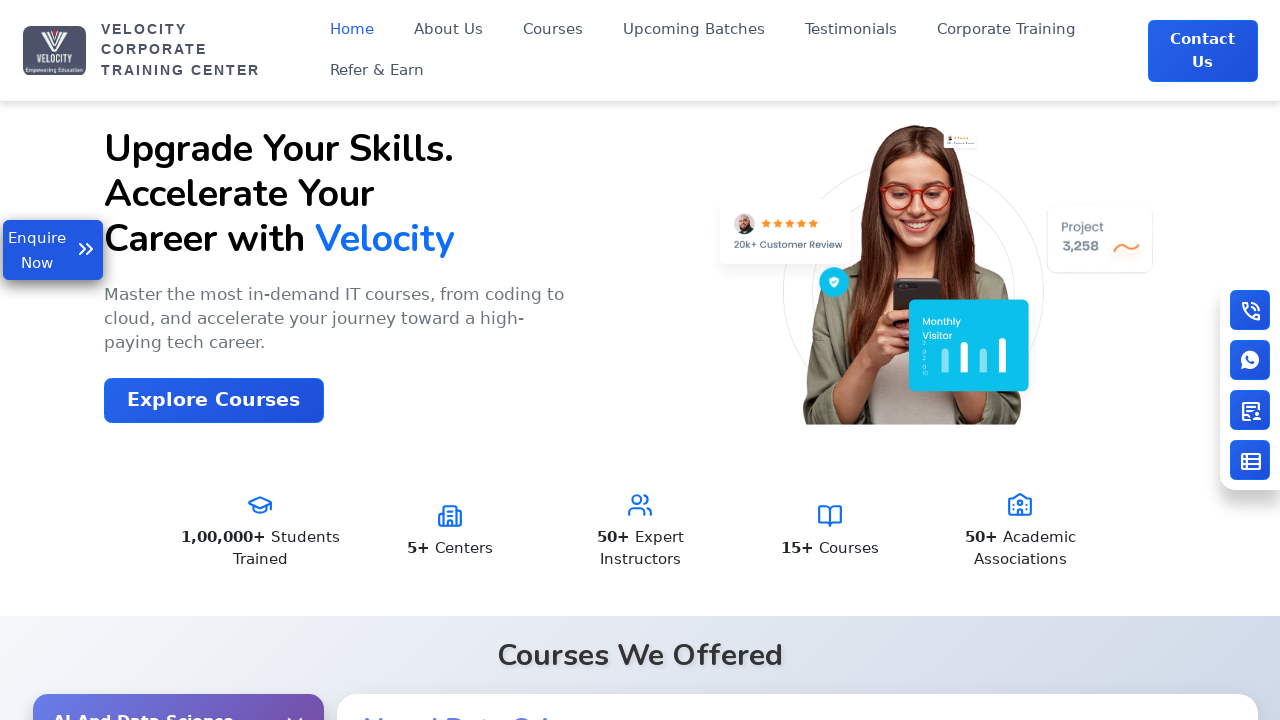

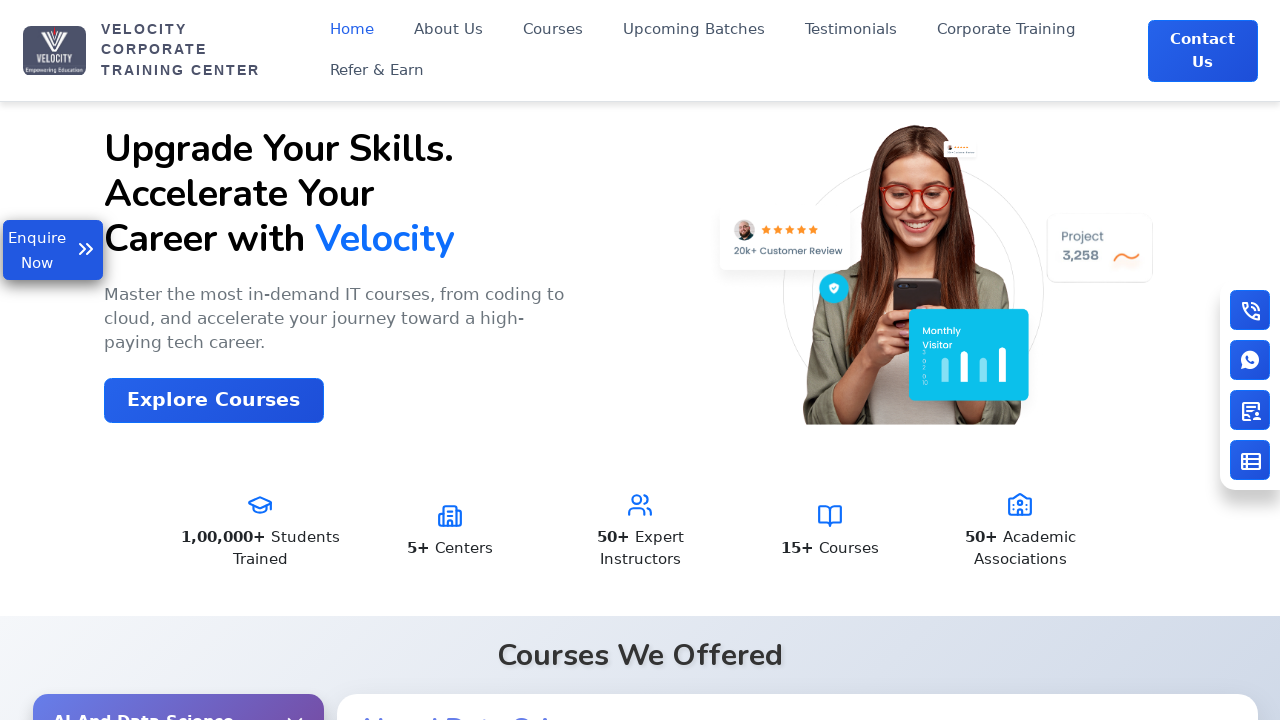